Tests server response time by navigating to multiple pages on the website and measuring load times for each page

Starting URL: https://fujiluxury.vn/

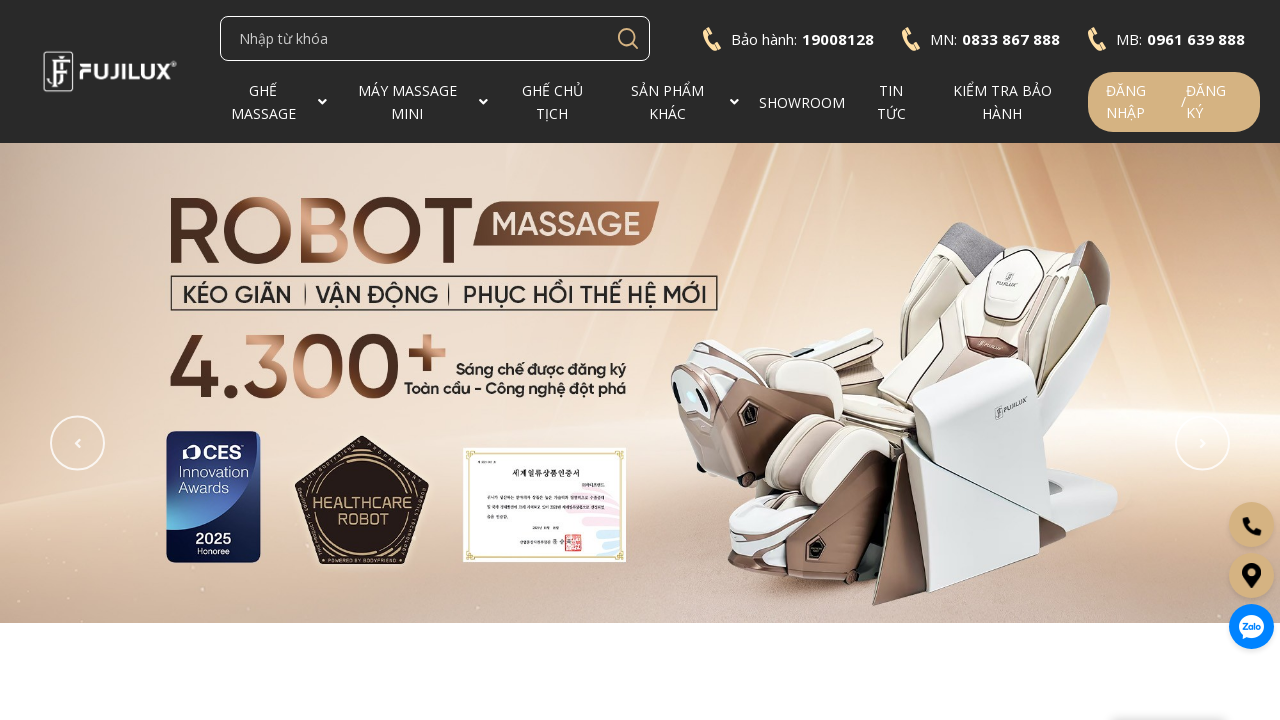

Initial page loaded with DOM content
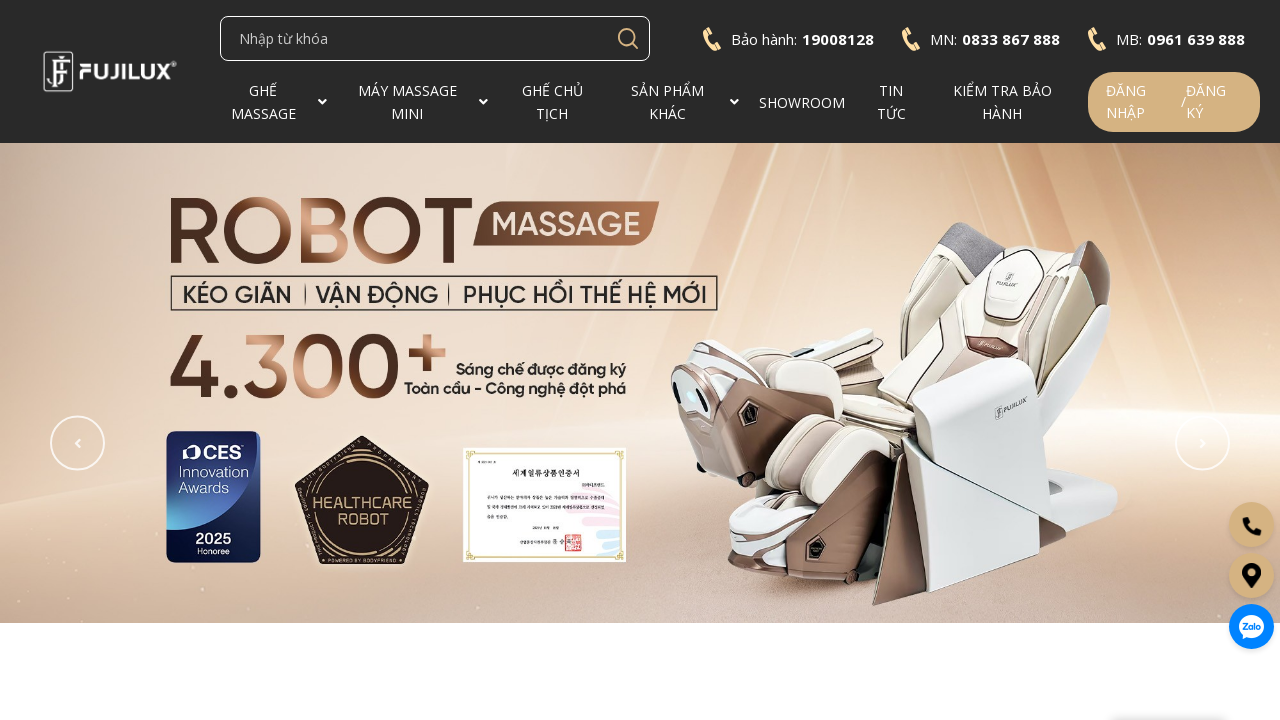

Navigated to https://fujiluxury.vn/ghe-massage.html
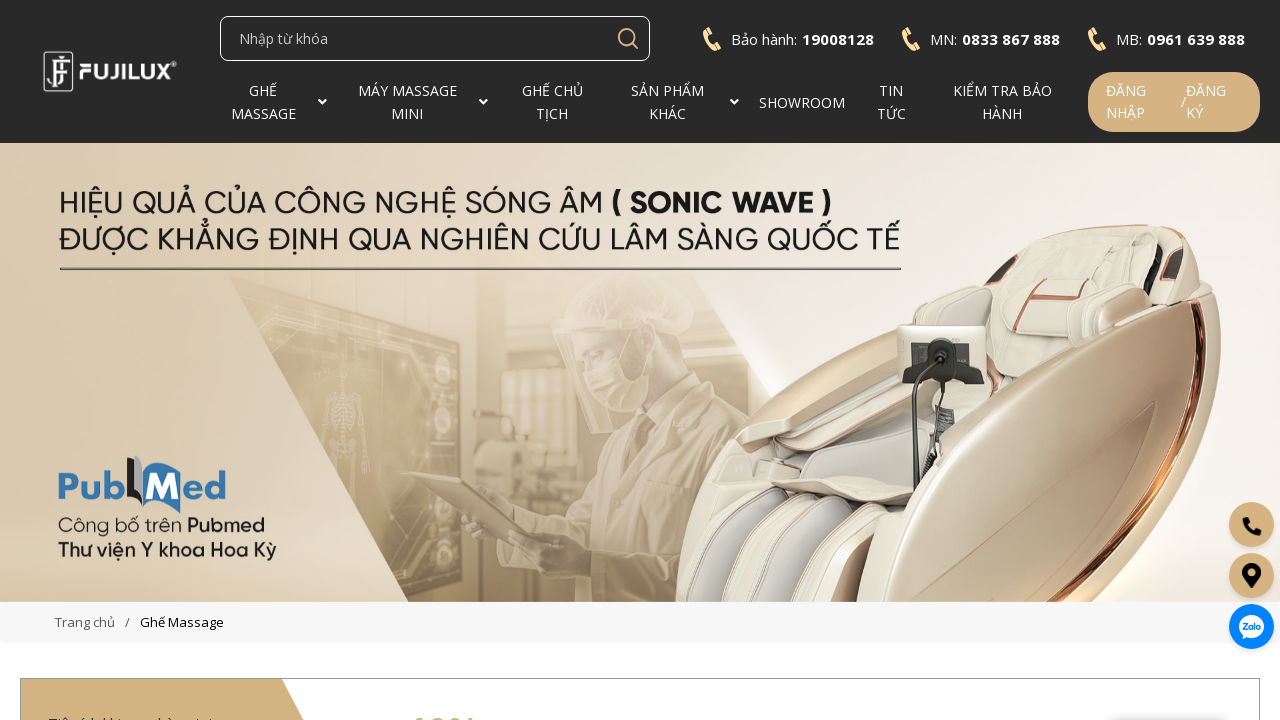

Page https://fujiluxury.vn/ghe-massage.html loaded with DOM content - response time measured
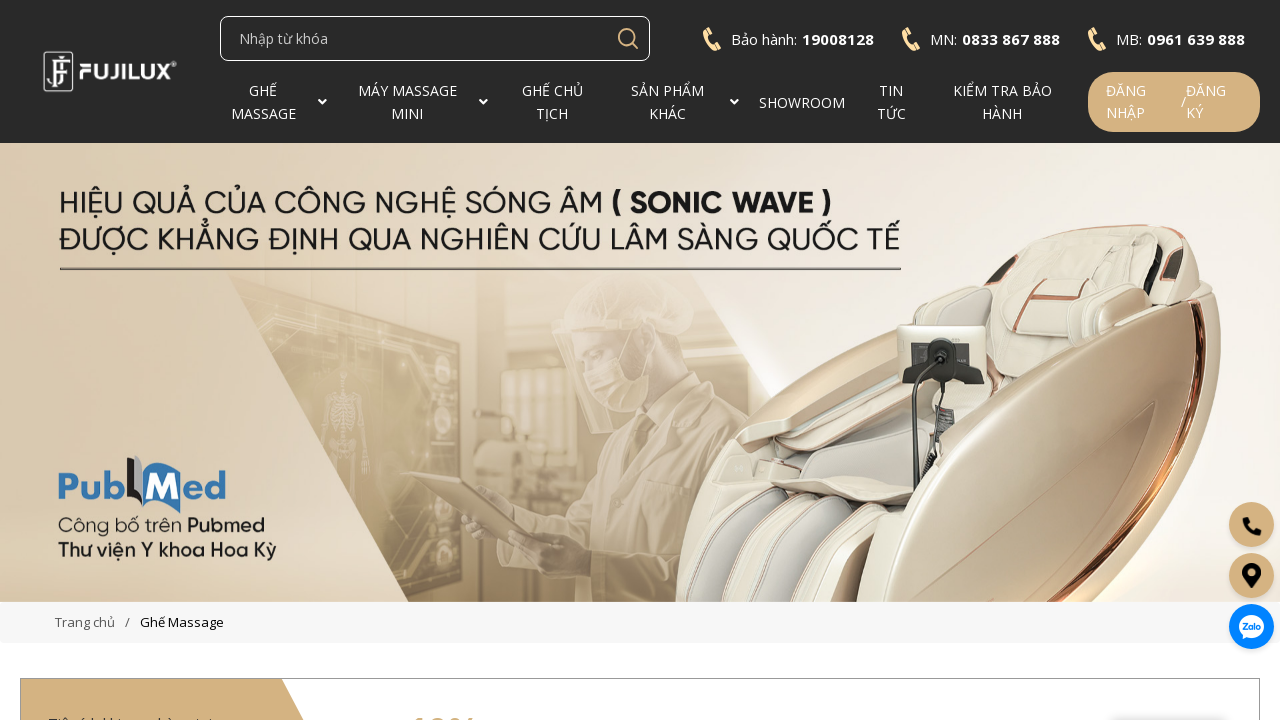

Navigated to https://fujiluxury.vn/lien-he.html
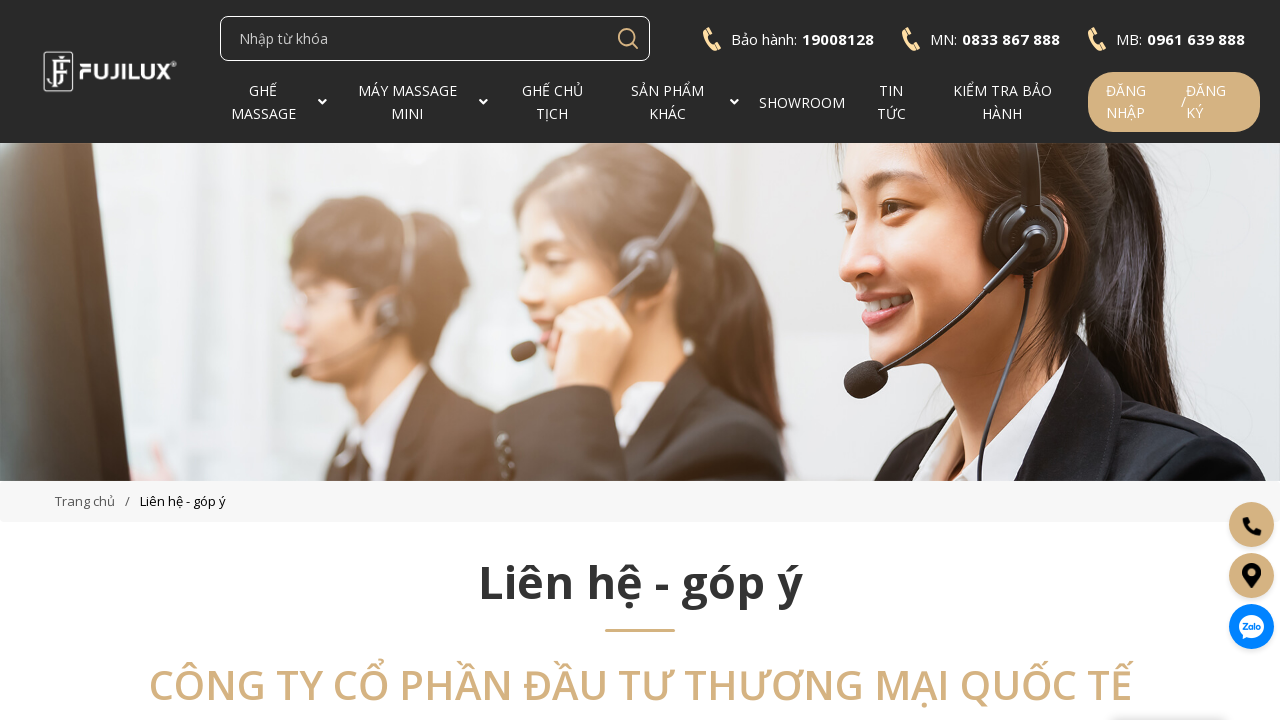

Page https://fujiluxury.vn/lien-he.html loaded with DOM content - response time measured
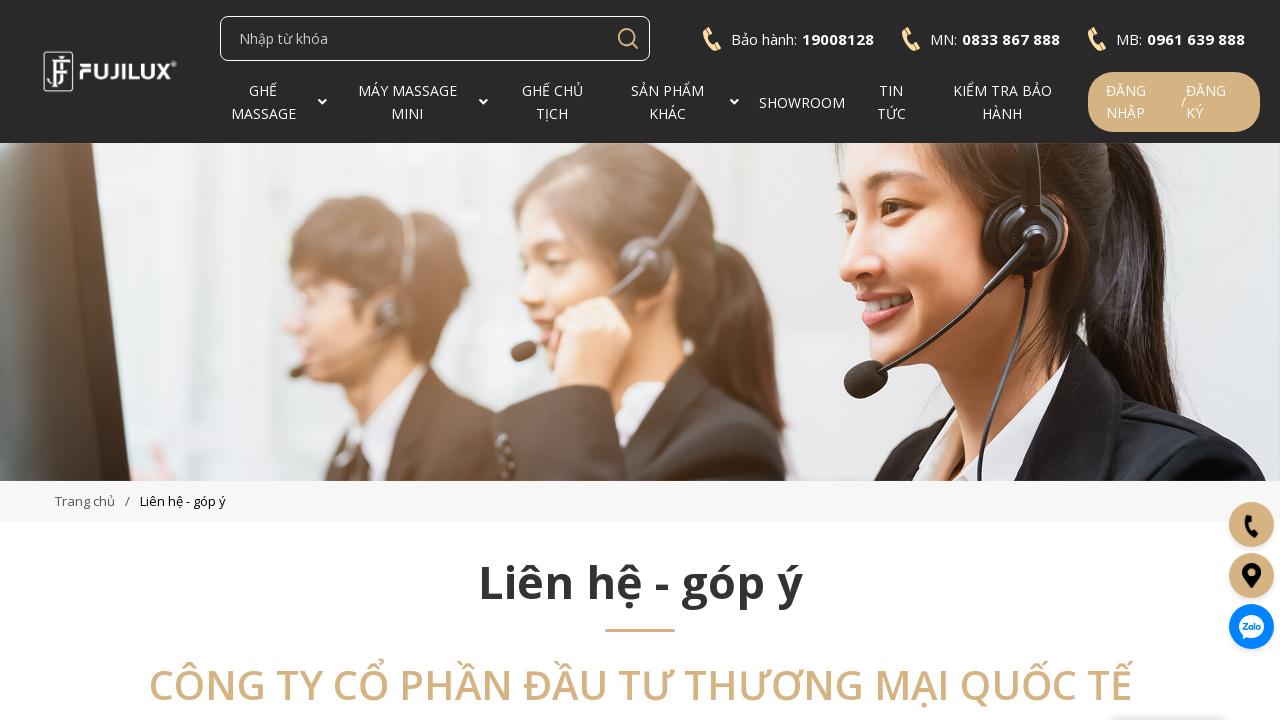

Navigated to https://fujiluxury.vn/tin-tuc.html
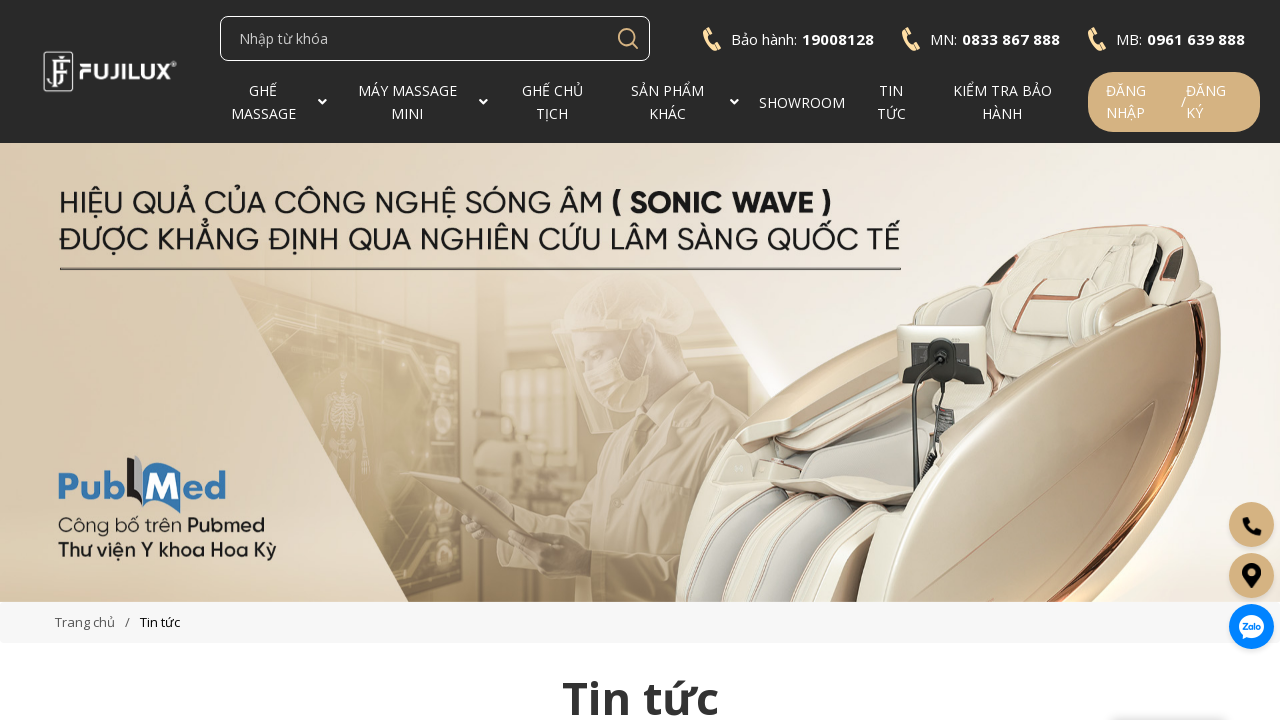

Page https://fujiluxury.vn/tin-tuc.html loaded with DOM content - response time measured
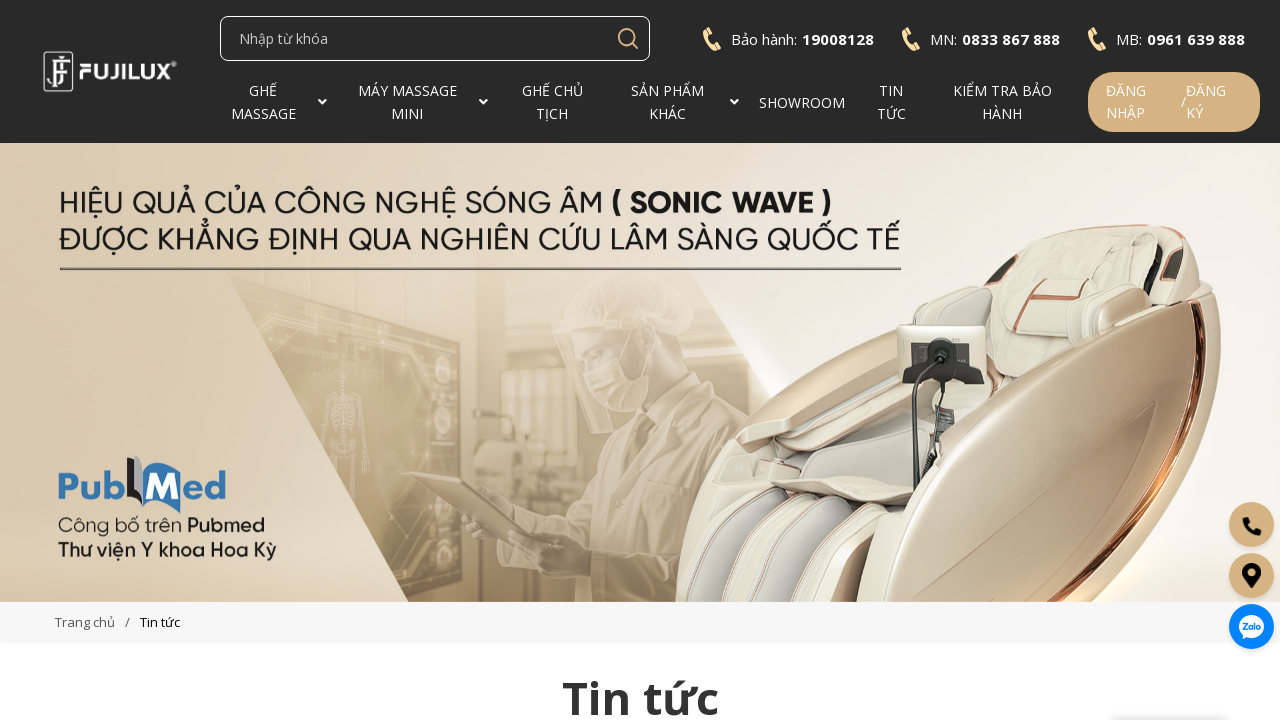

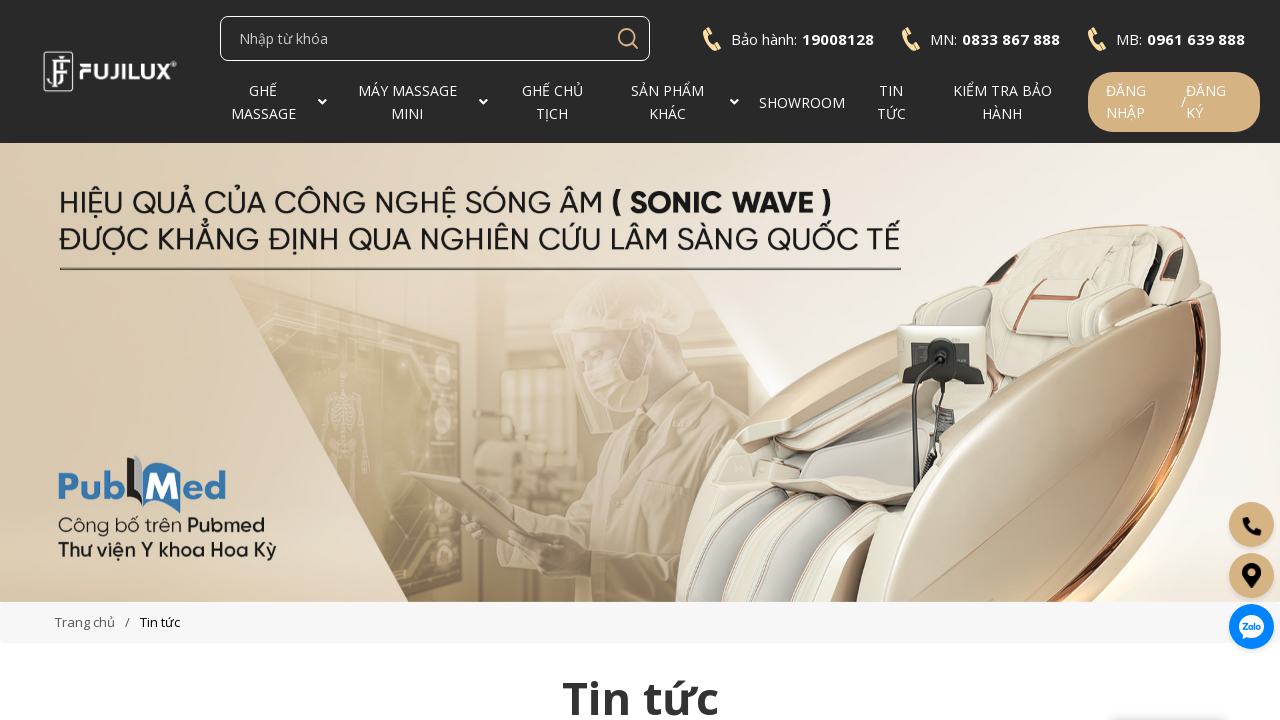